Navigates to the Selenium official website and locates the News section heading element on the page.

Starting URL: https://www.selenium.dev/

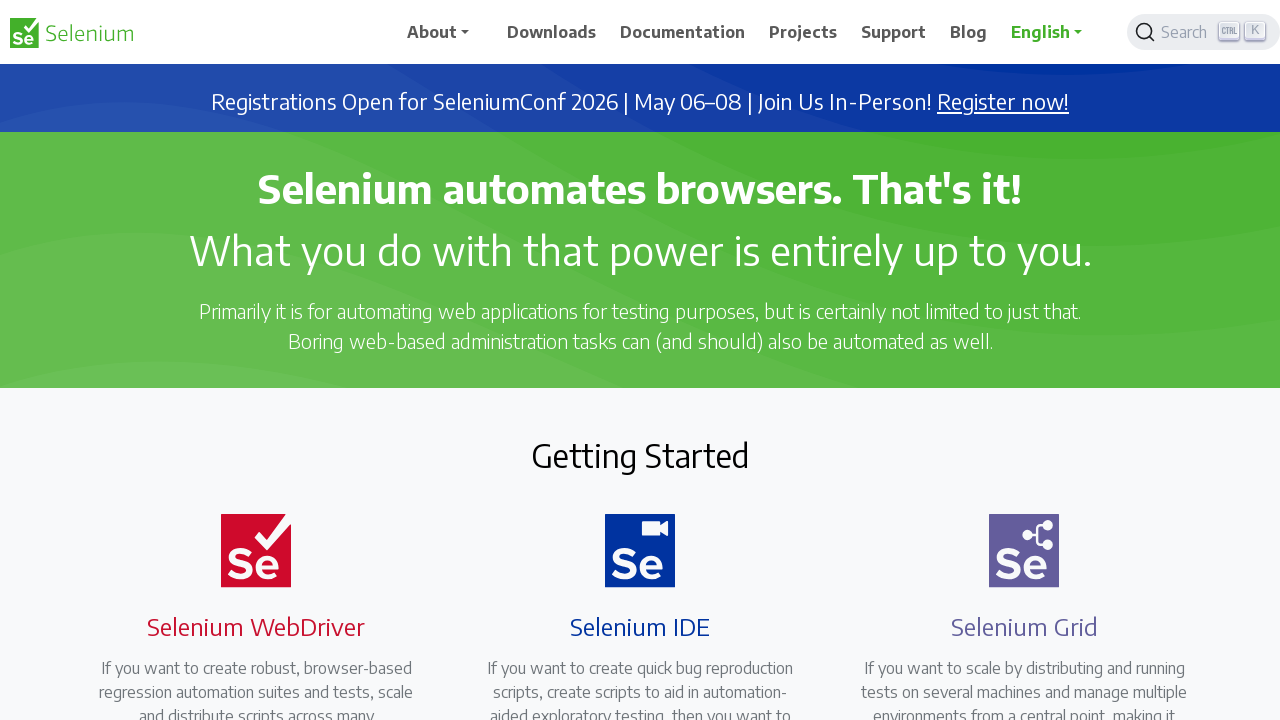

Navigated to Selenium official website
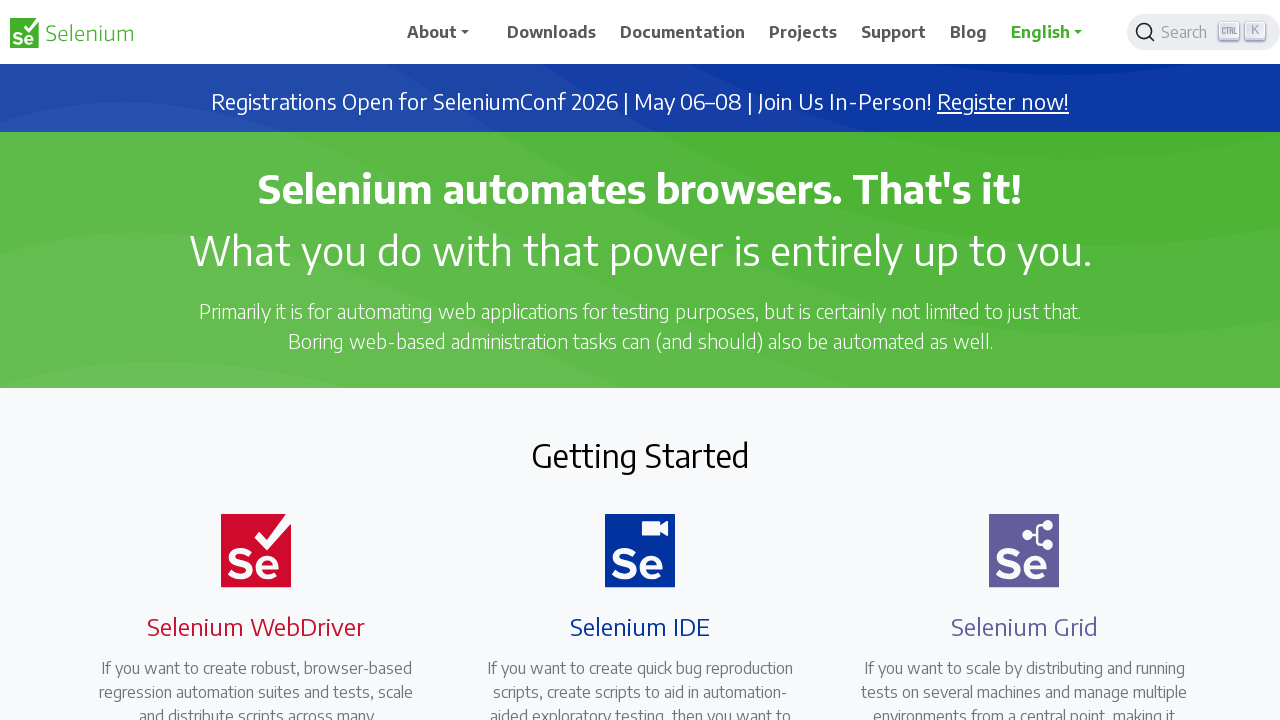

News section heading element loaded
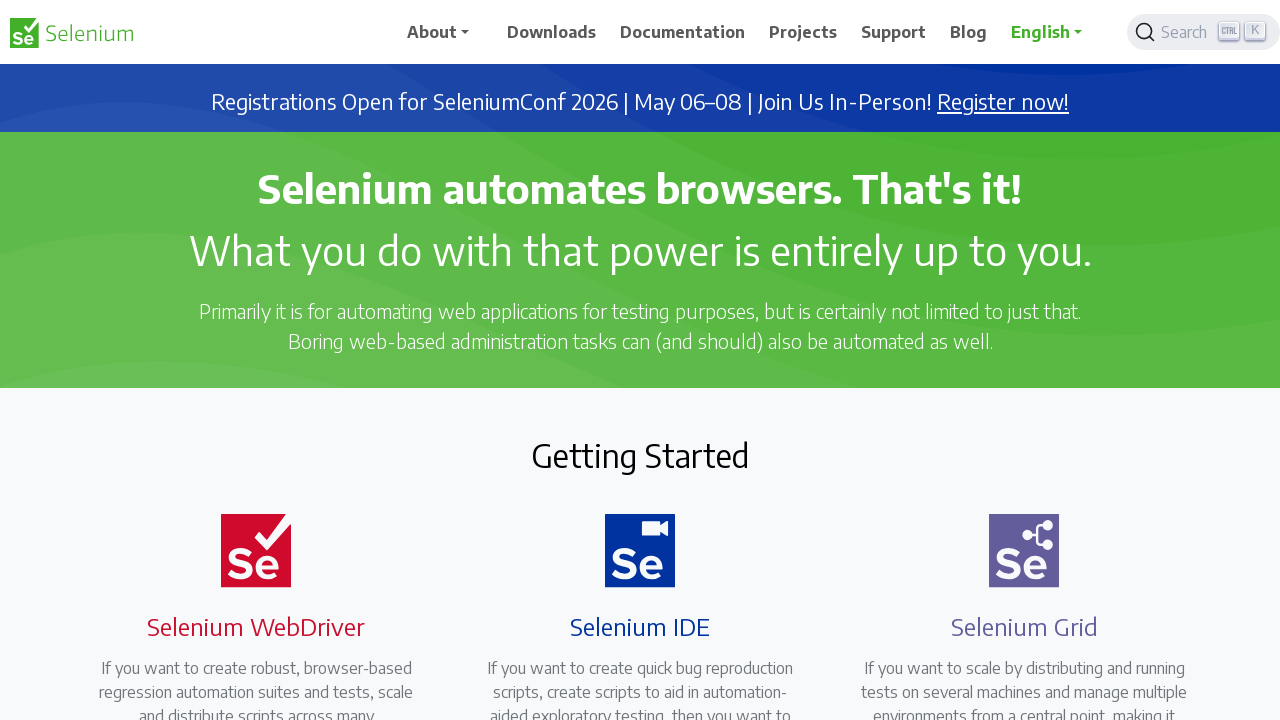

Located News heading element on the page
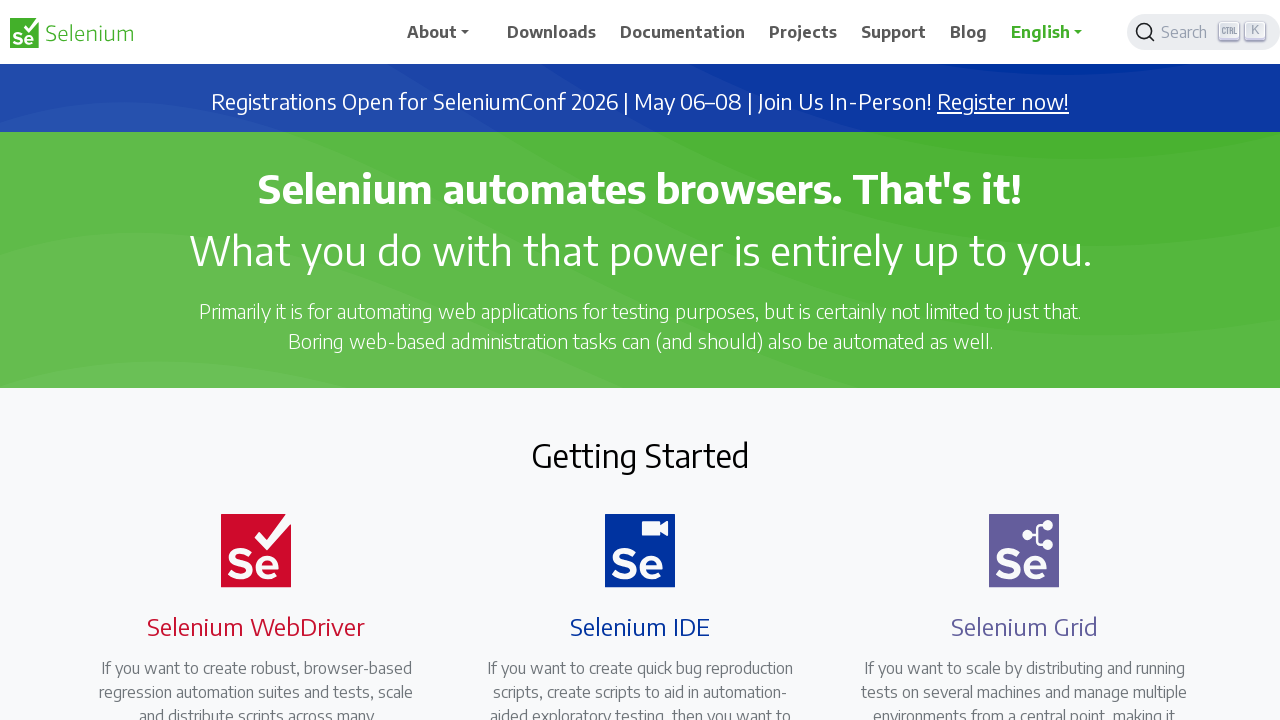

Scrolled News section heading into view
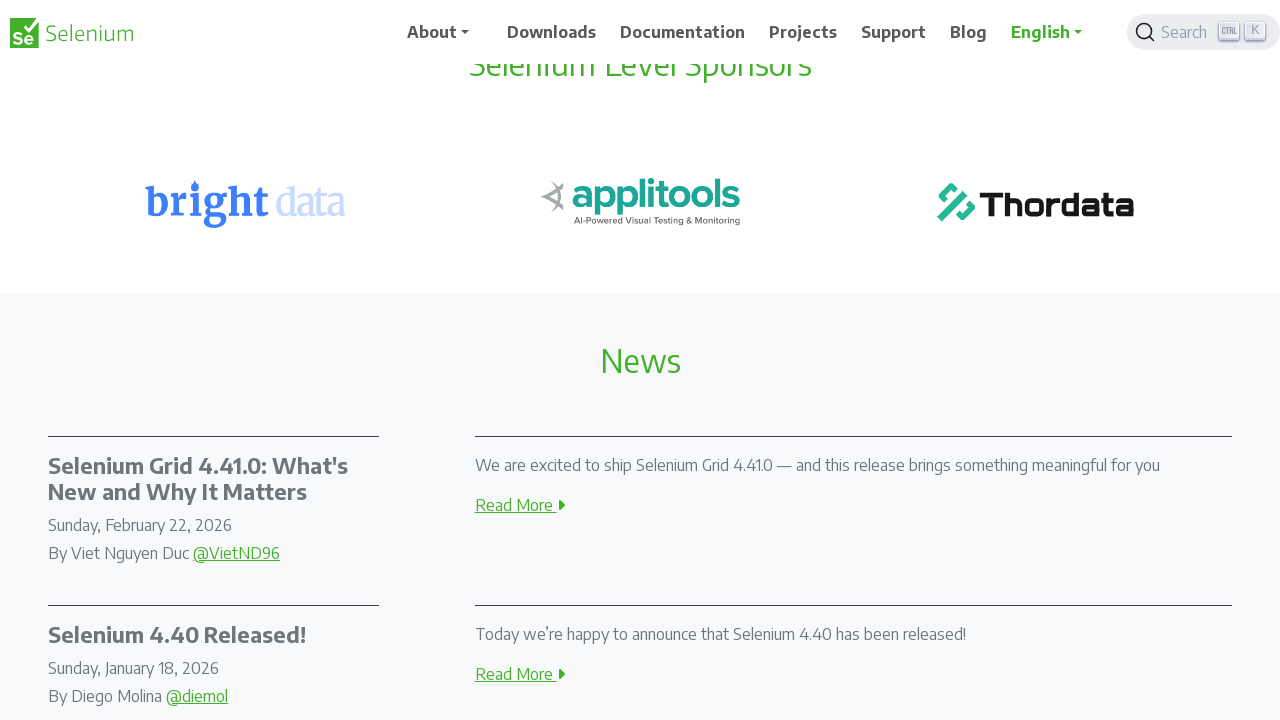

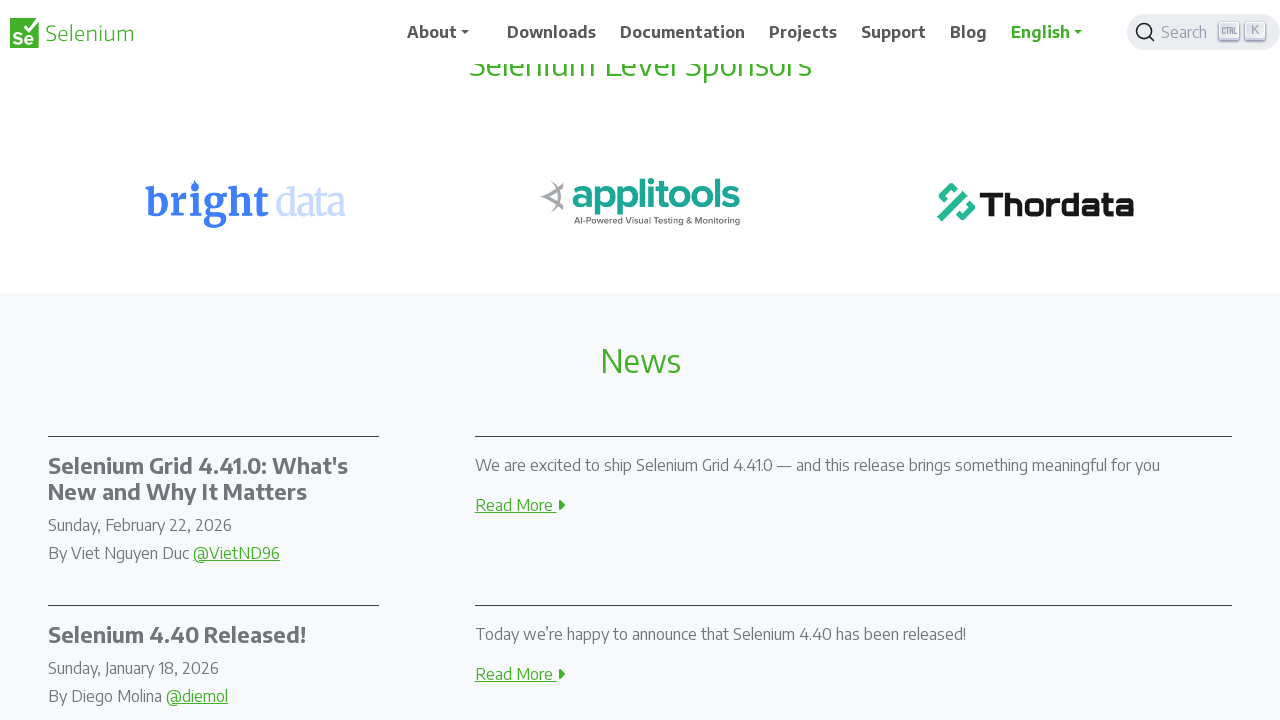